Tests the search functionality by navigating to the search page, entering a programming language name, and verifying search results contain the searched term

Starting URL: https://www.99-bottles-of-beer.net/

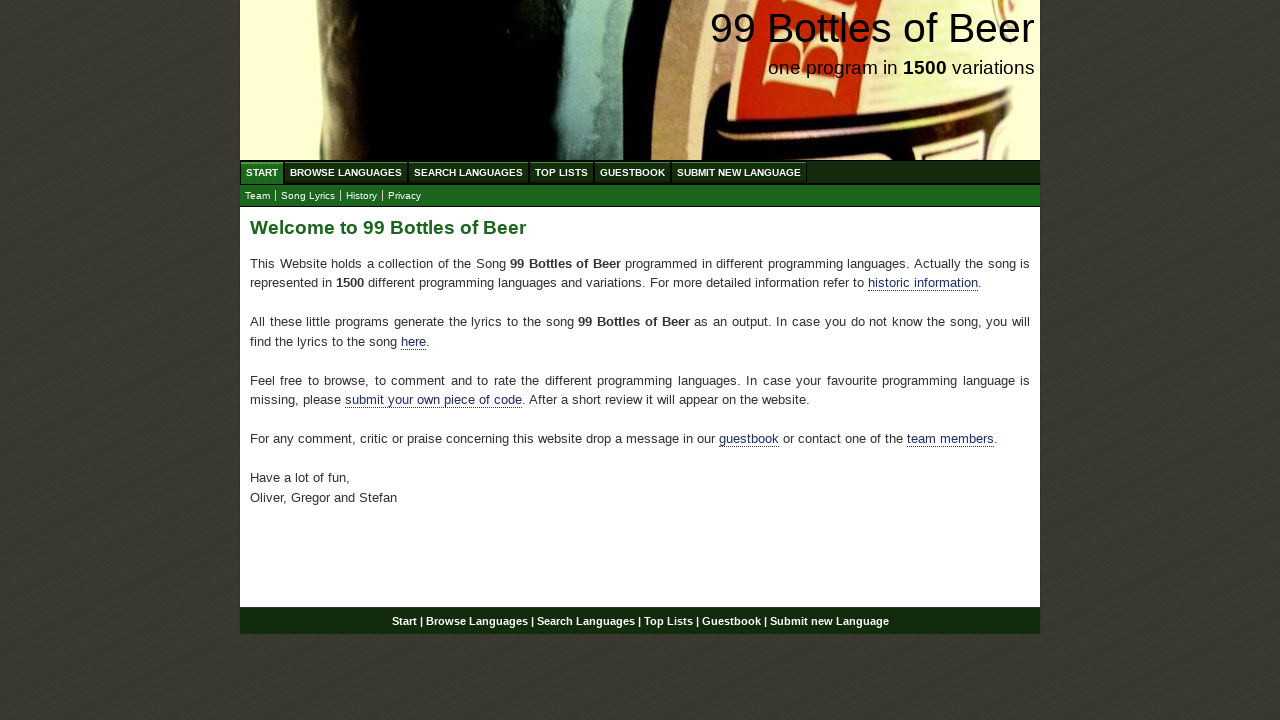

Clicked on Search Languages menu at (468, 172) on xpath=//ul[@id='menu']/li/a[@href='/search.html']
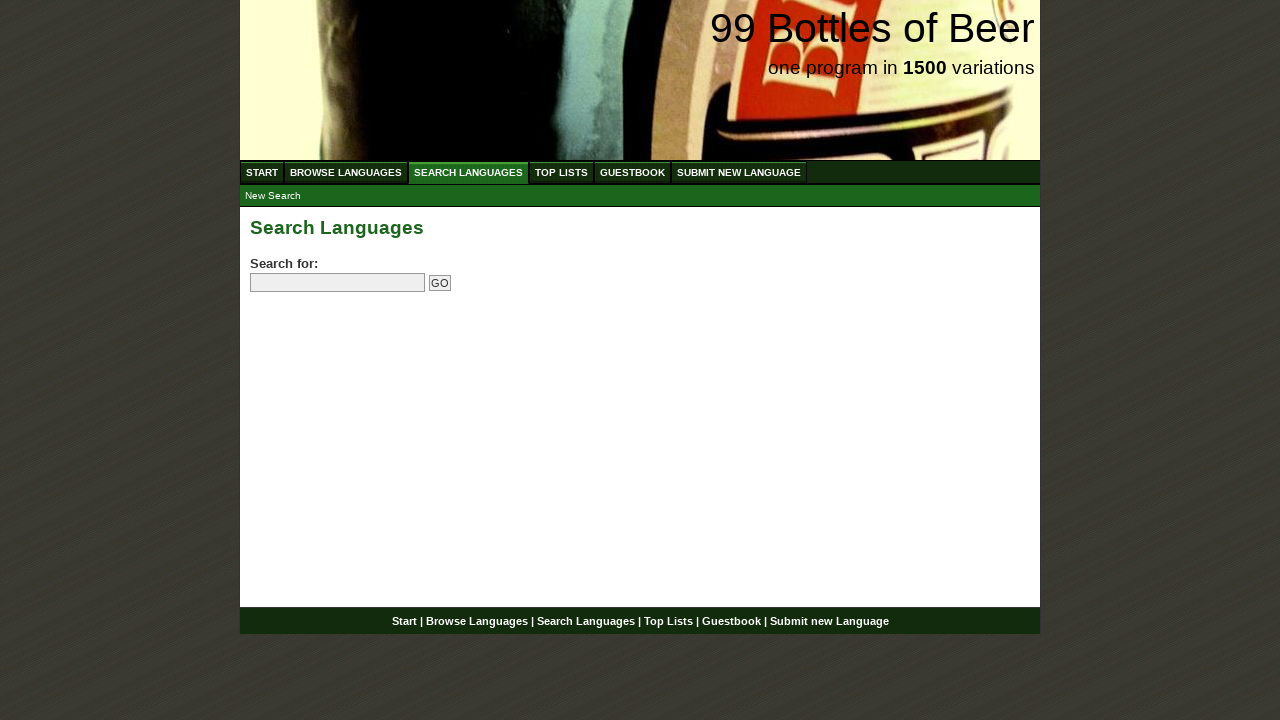

Clicked on search input field at (338, 283) on input[name='search']
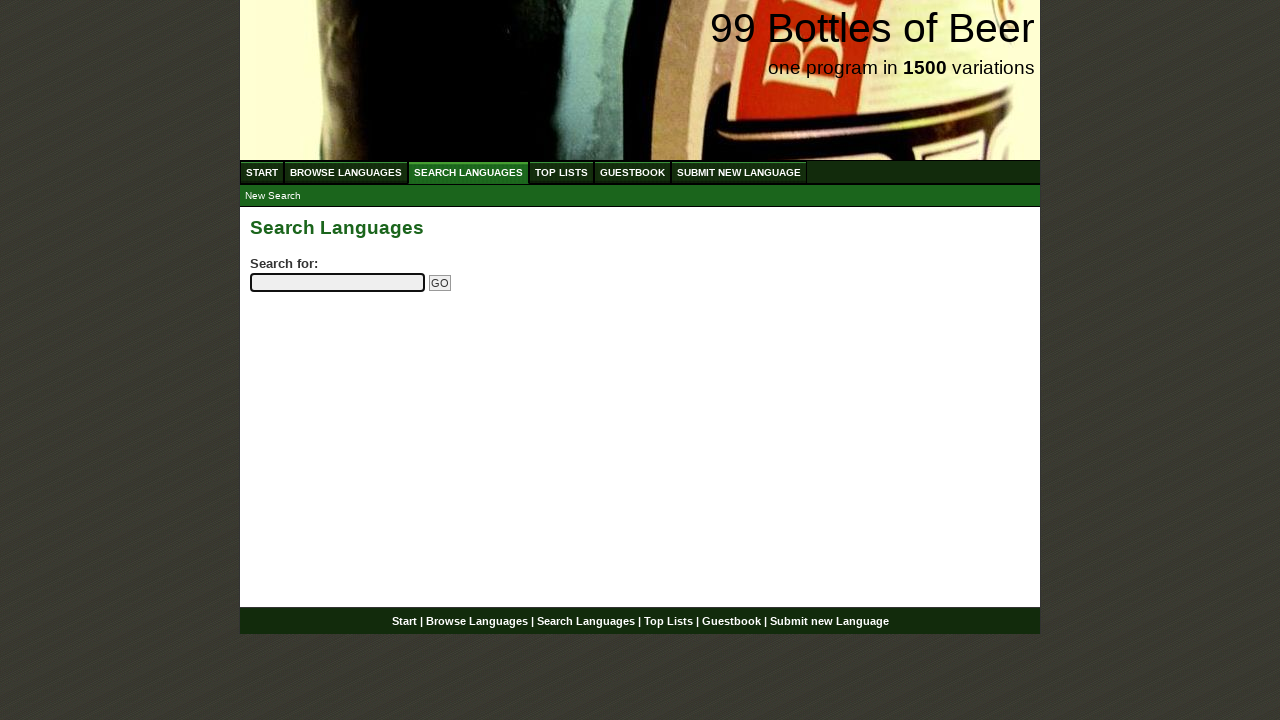

Entered 'python' in search field on input[name='search']
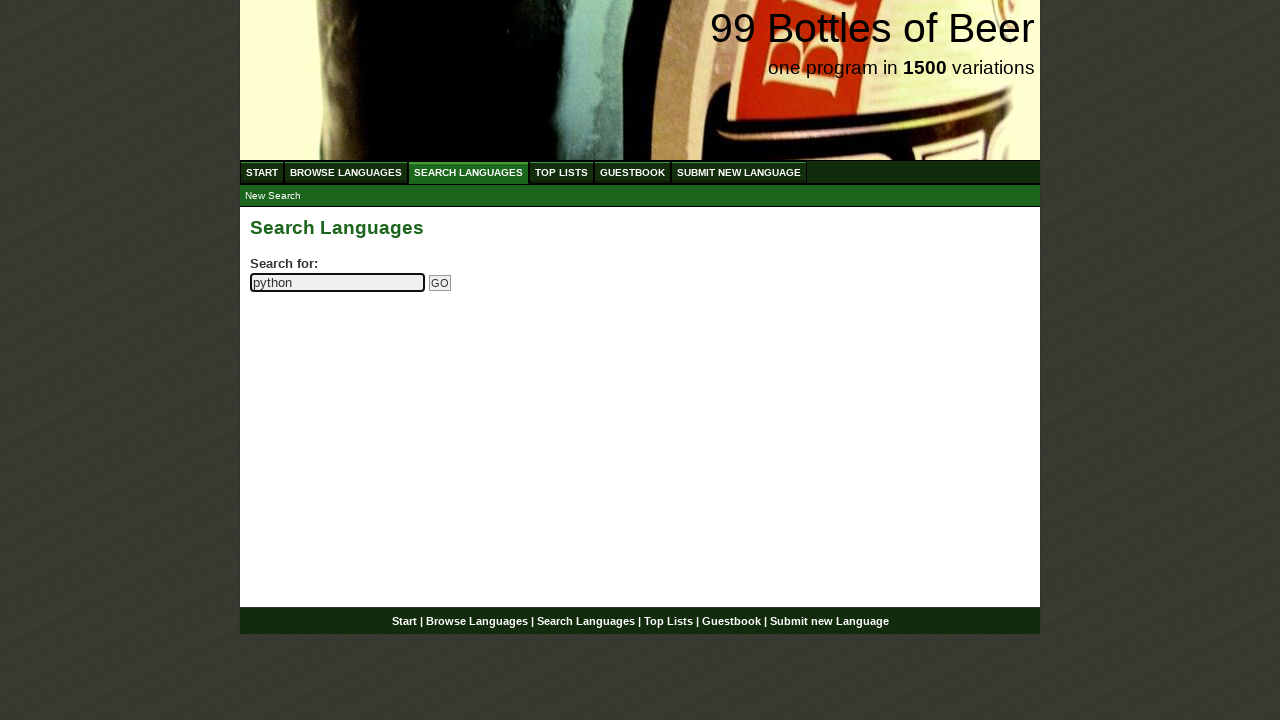

Clicked submit search button at (440, 283) on input[name='submitsearch']
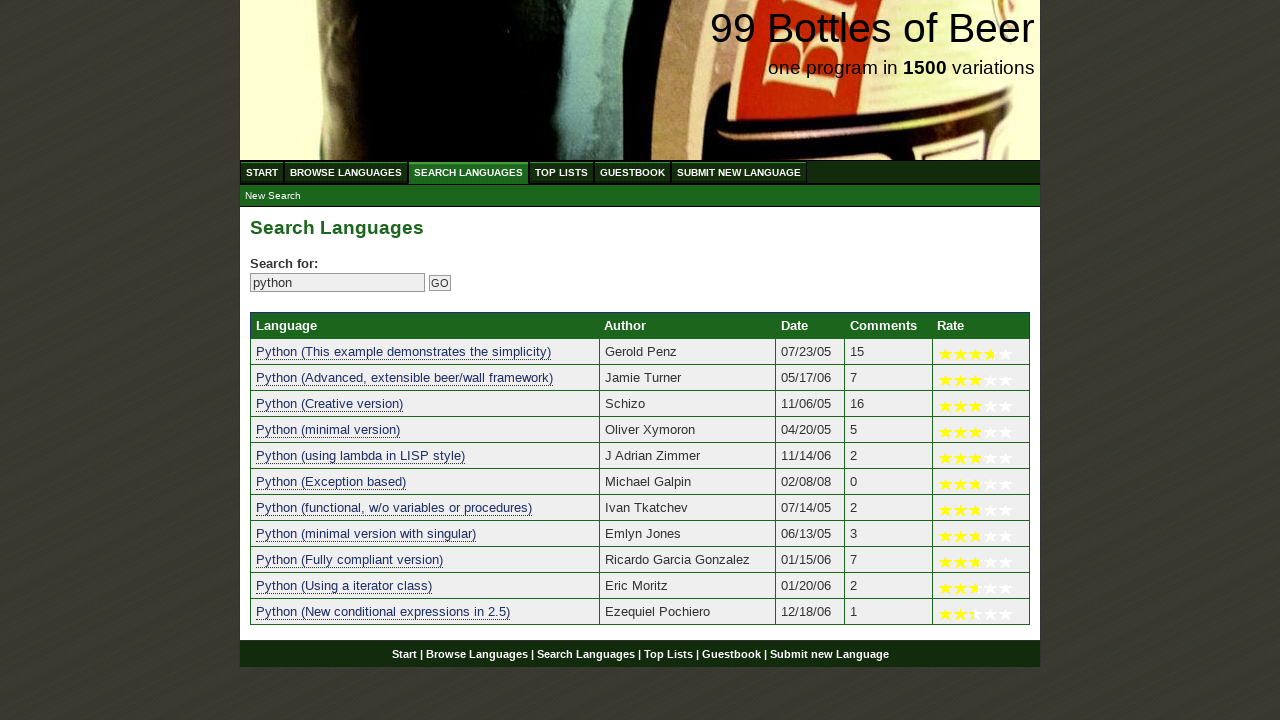

Search results table loaded with language entries
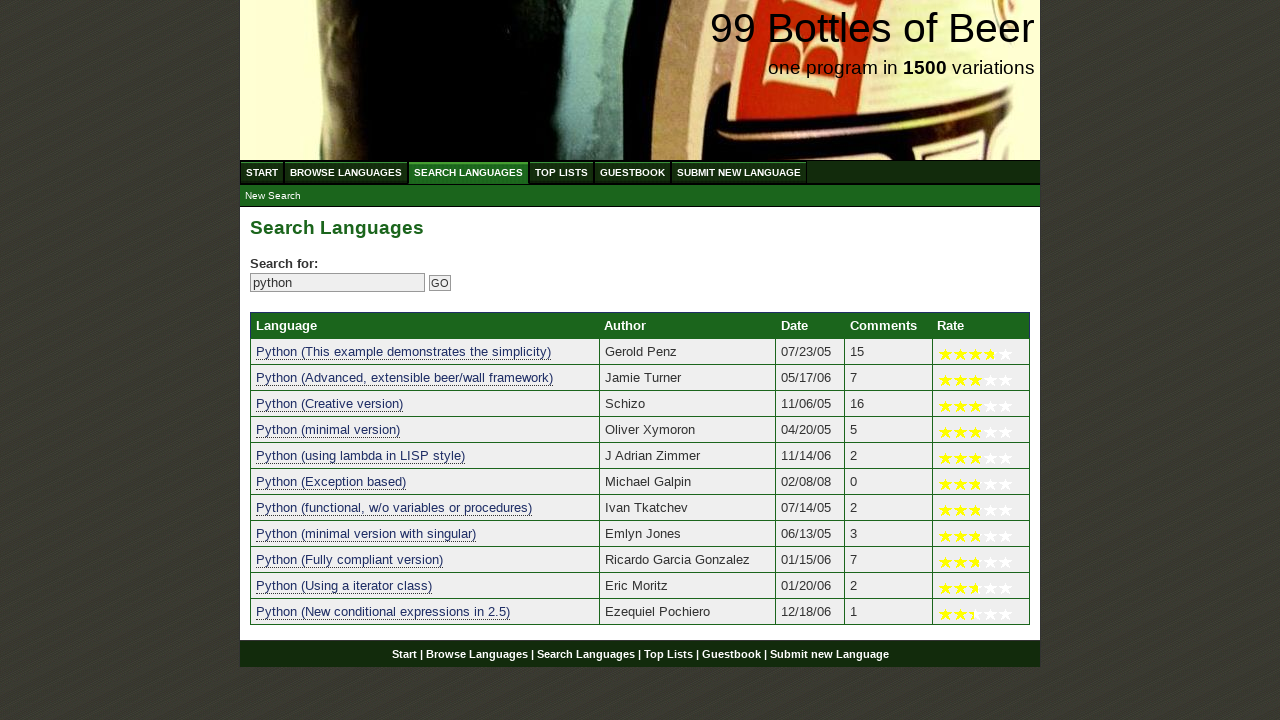

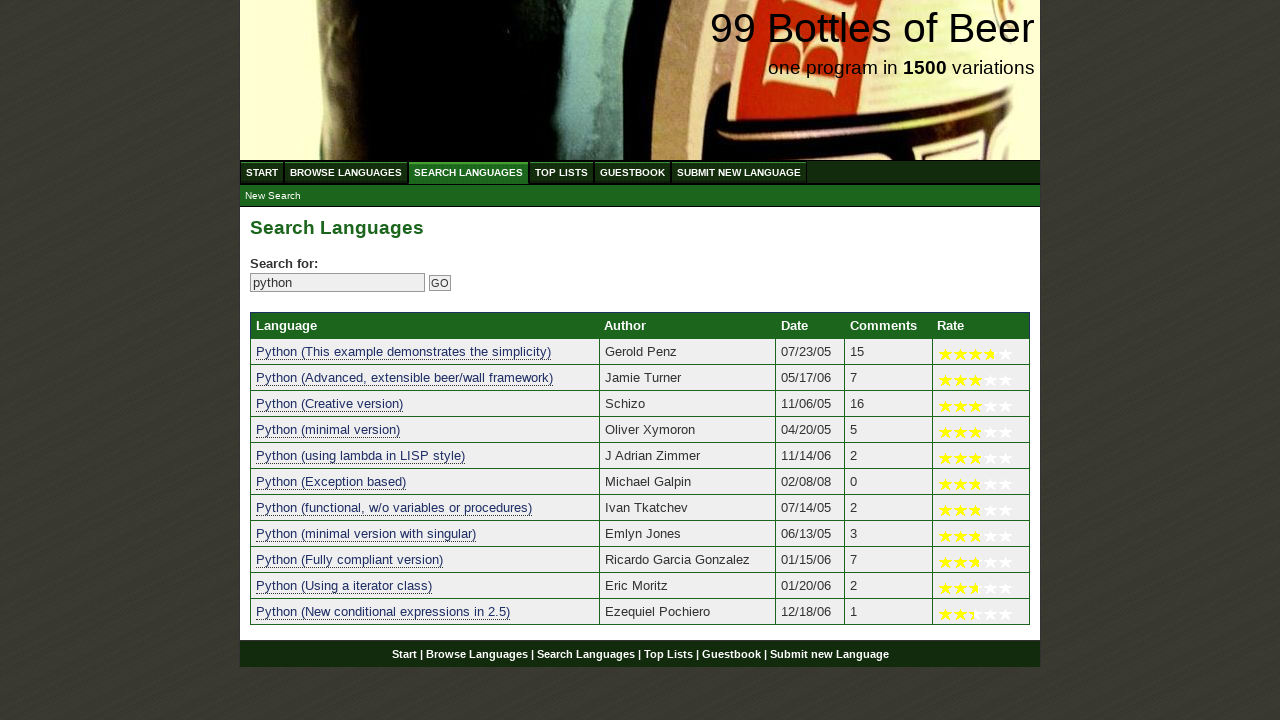